Tests adding two elements and removing one, then verifying a delete button is still displayed

Starting URL: https://the-internet.herokuapp.com/add_remove_elements/

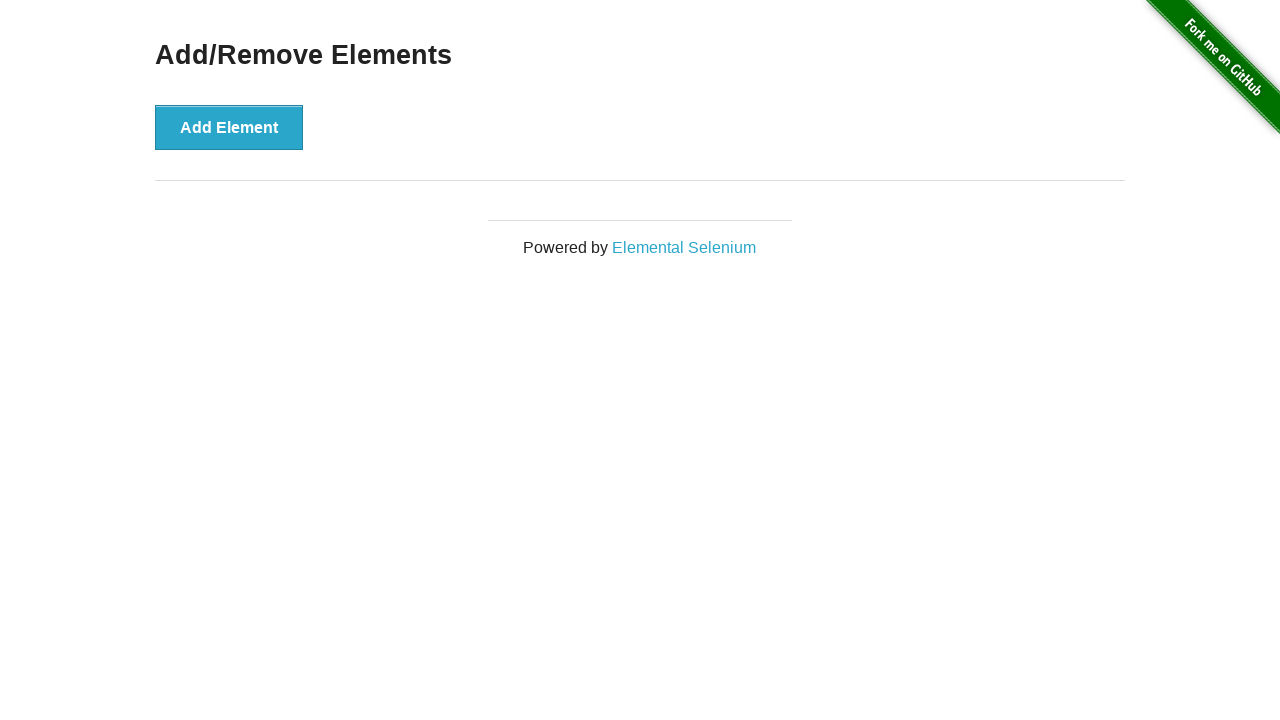

Clicked 'Add Element' button to add first element at (229, 127) on xpath=//button[text()='Add Element']
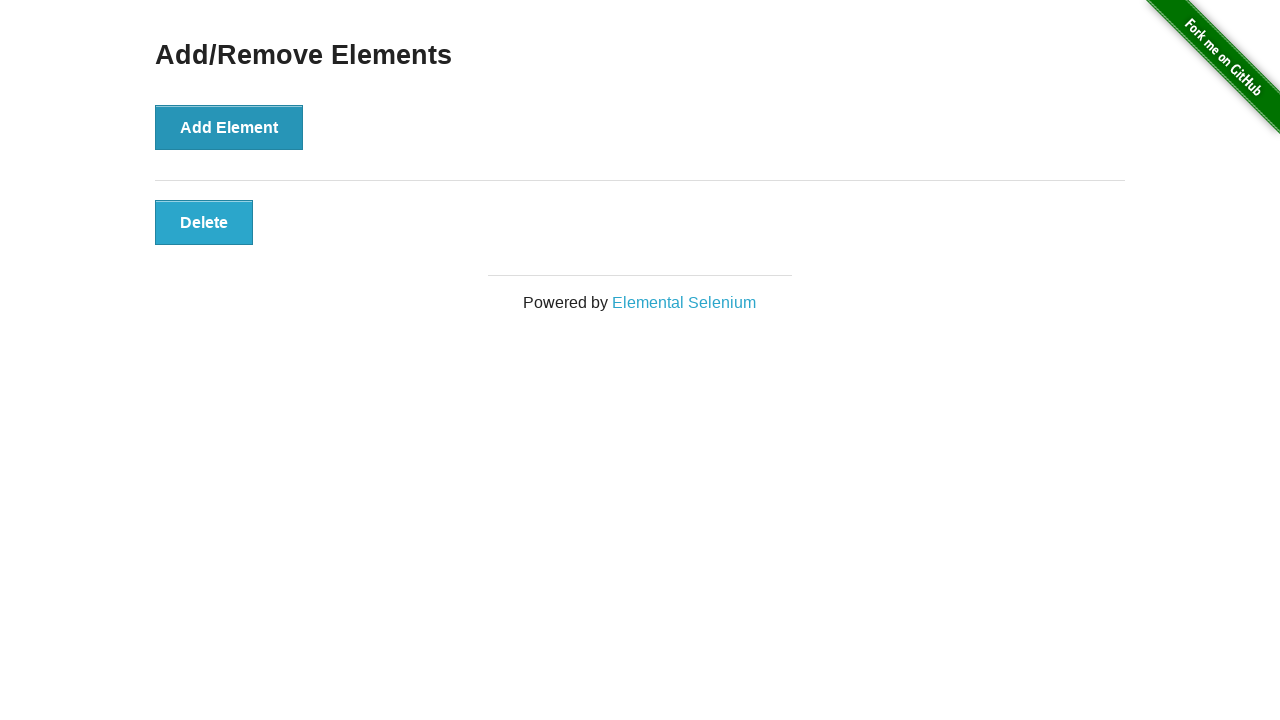

Clicked 'Add Element' button to add second element at (229, 127) on xpath=//button[text()='Add Element']
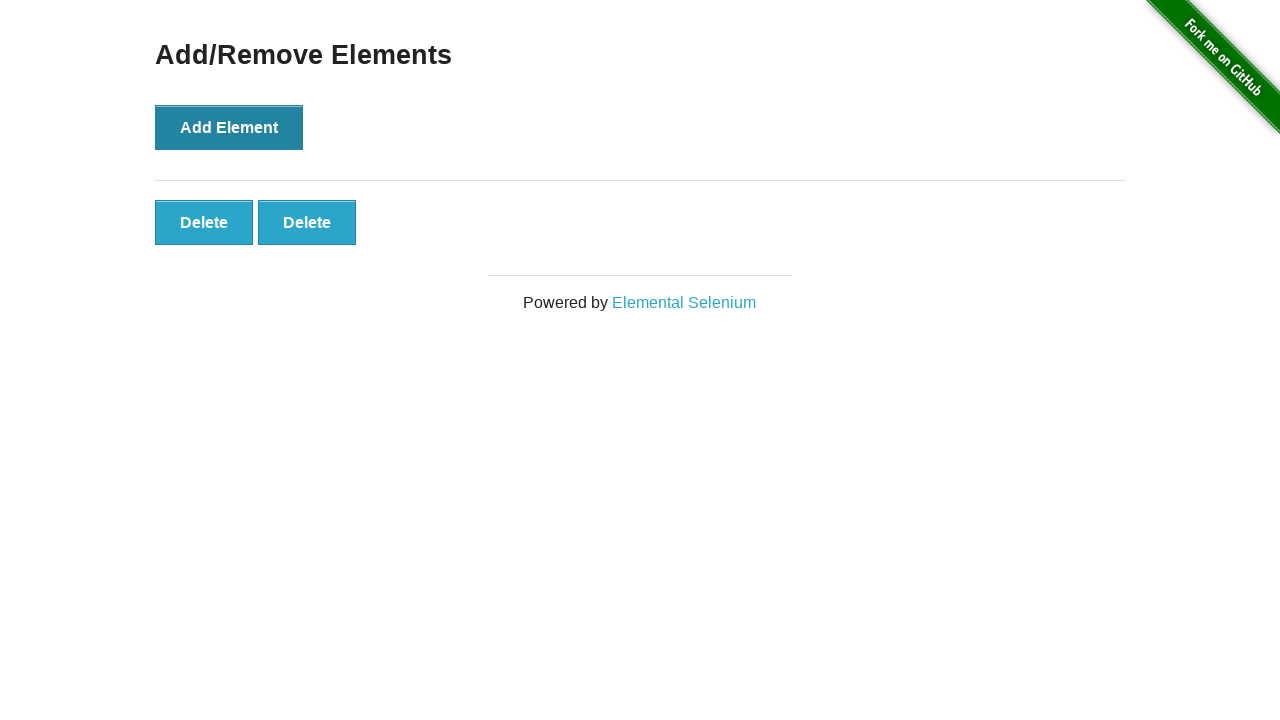

Clicked delete button to remove last element at (307, 222) on xpath=//div[@id='elements']//button[last()]
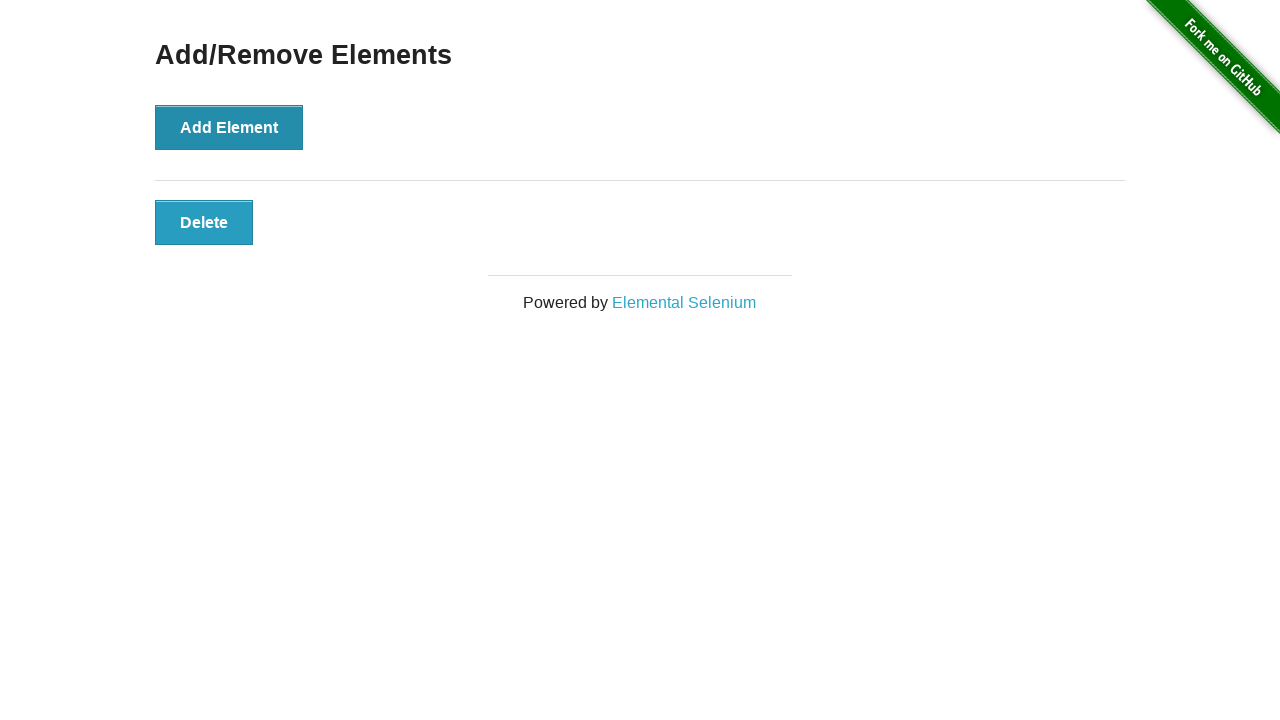

Verified that delete button is still displayed after removing one element
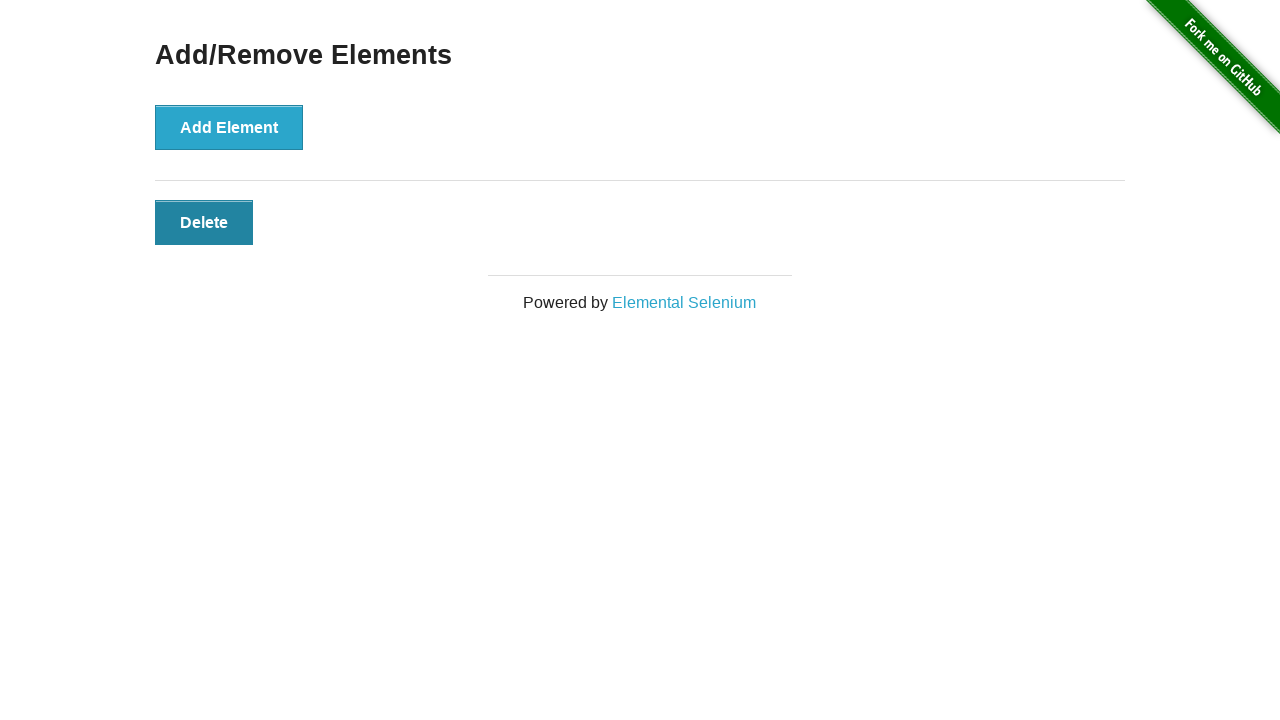

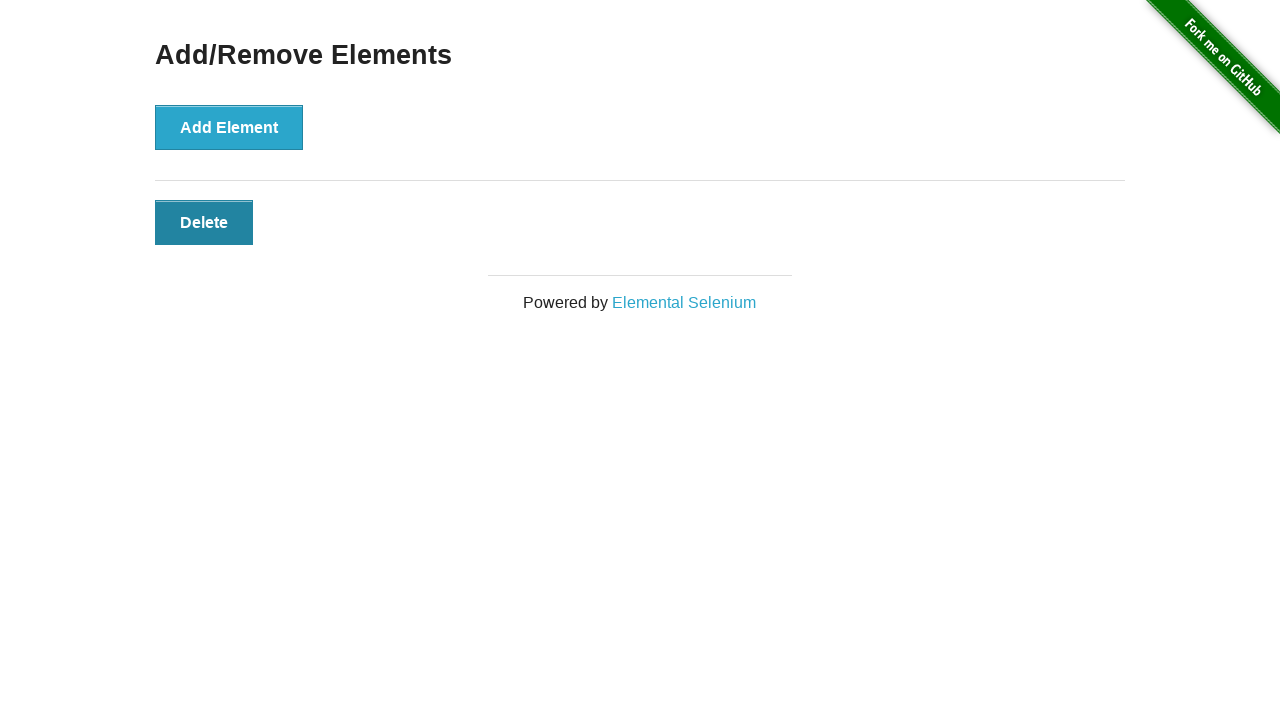